Tests the prompt alert by clicking the prompt button, entering a name in the prompt, accepting it, and verifying the result text

Starting URL: https://demoqa.com/alerts

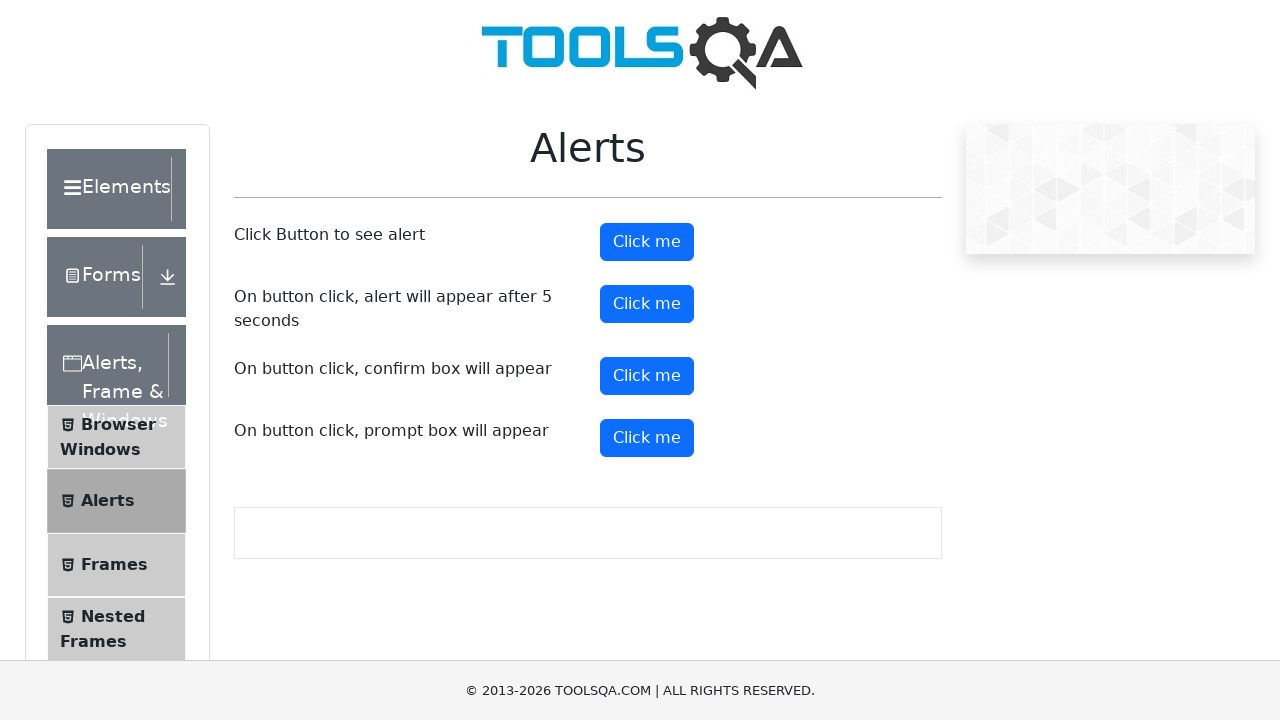

Set up dialog handler to accept prompt with name 'Phuong Thuy'
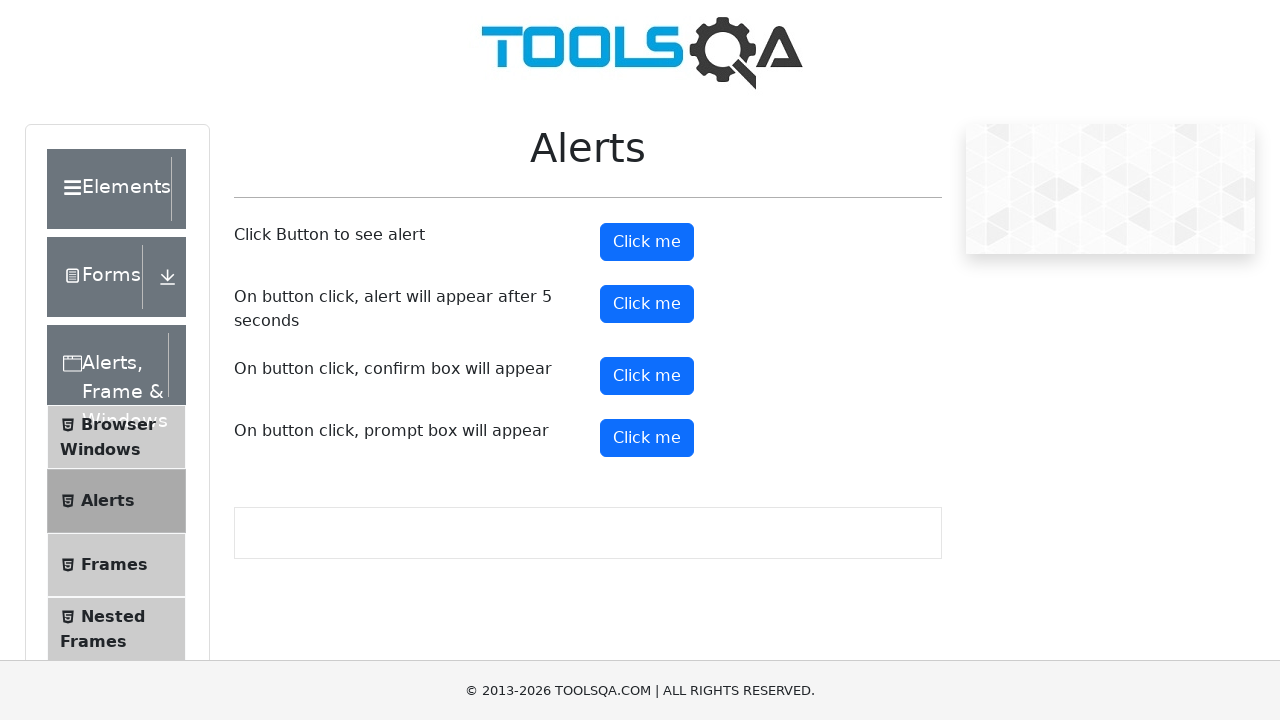

Clicked the prompt button at (647, 438) on #promtButton
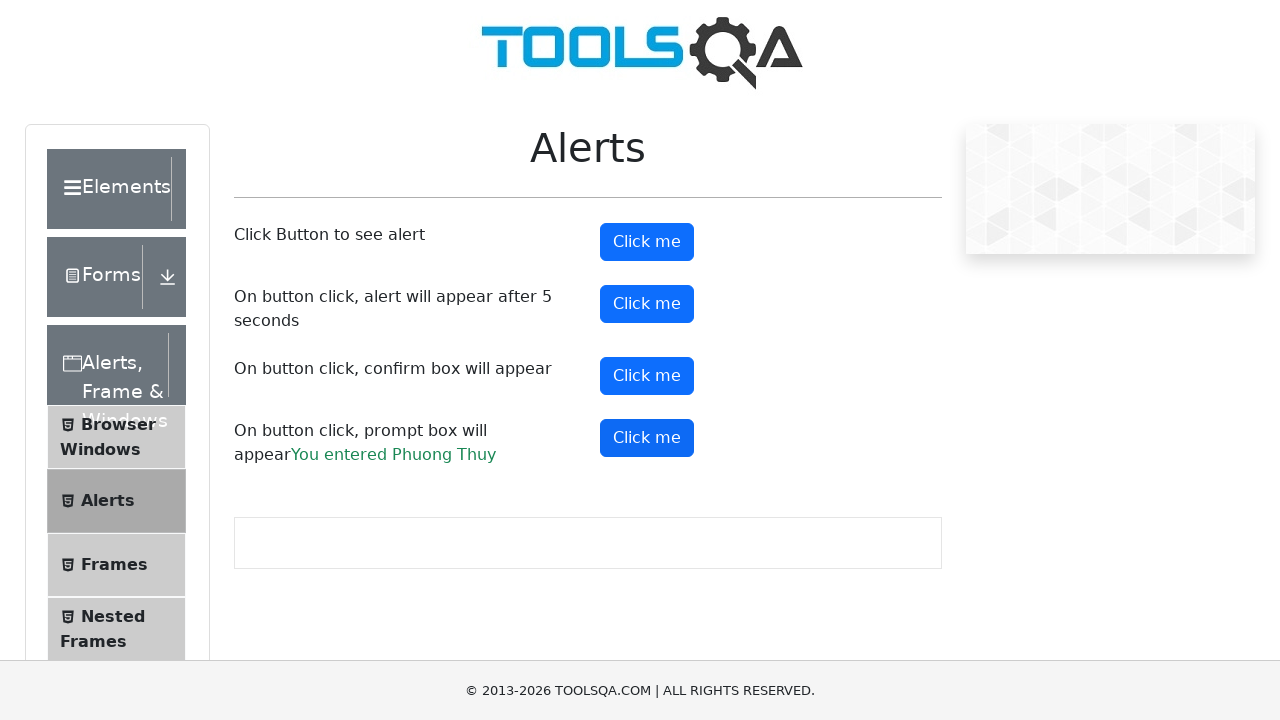

Prompt result text appeared on page
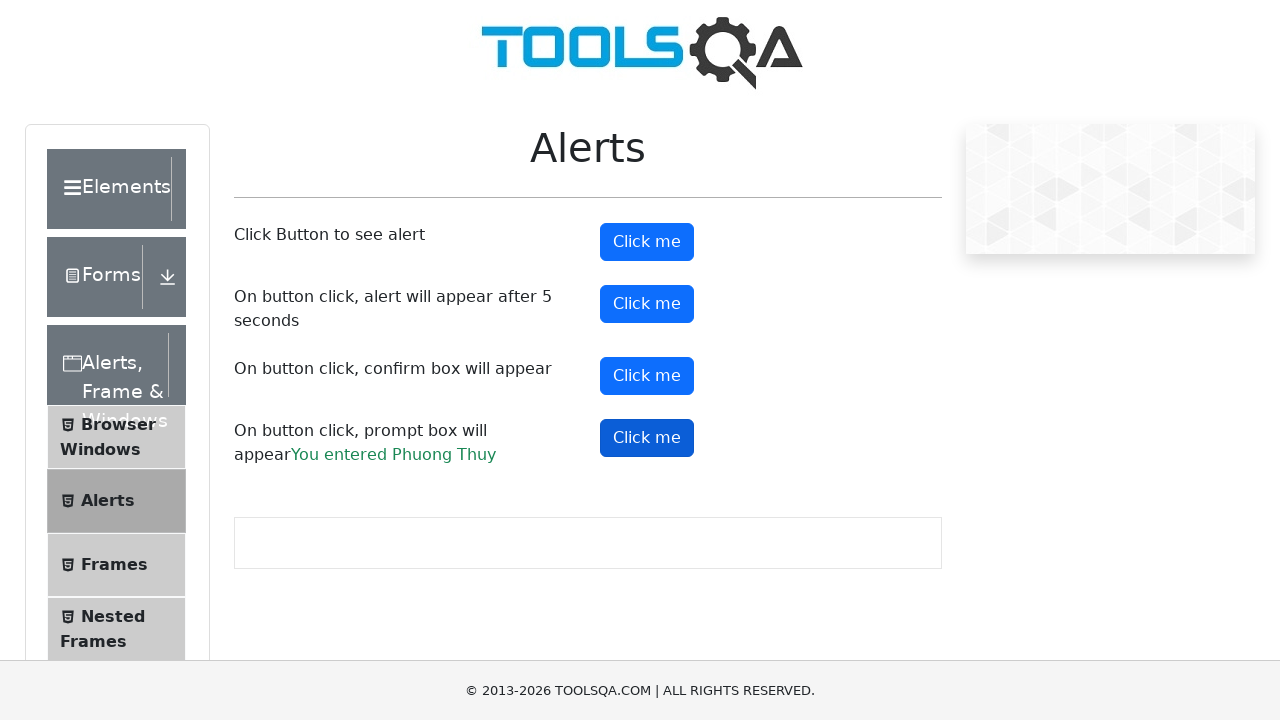

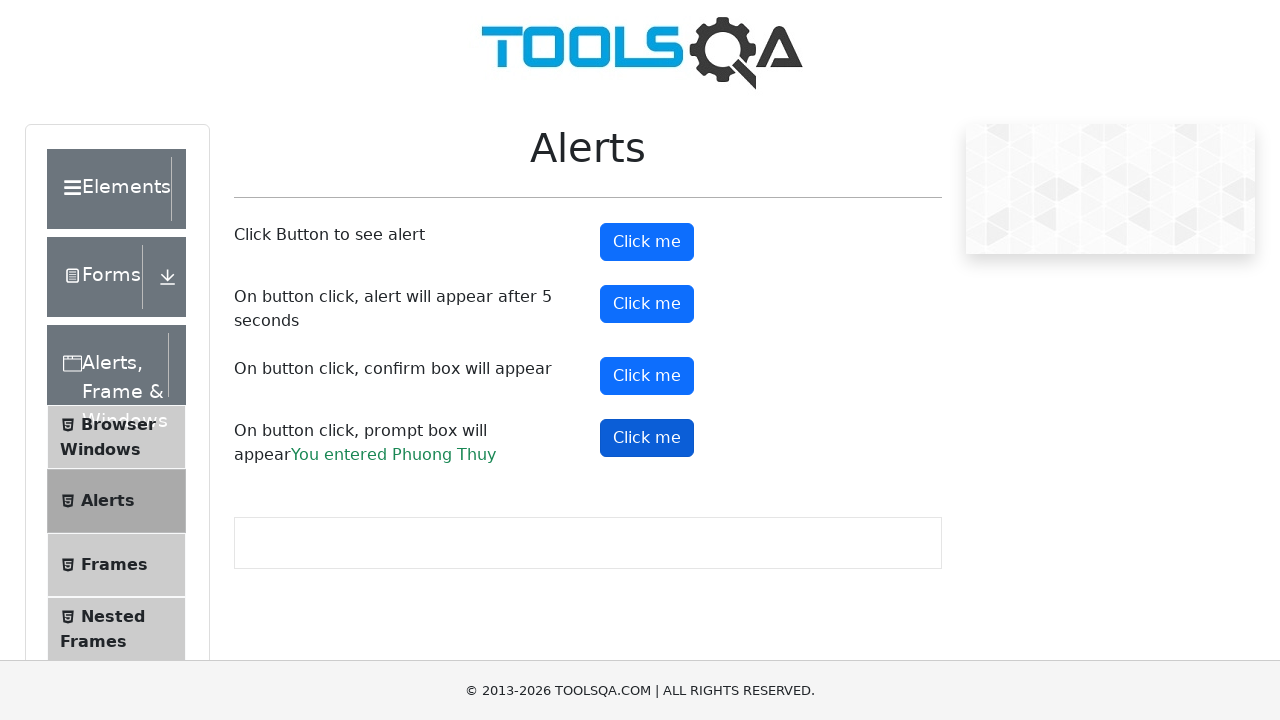